Navigates to a modals page, clicks to open a simple modal, and verifies modal content is visible

Starting URL: https://applitools.github.io/demo/TestPages/ModalsPage/index.html

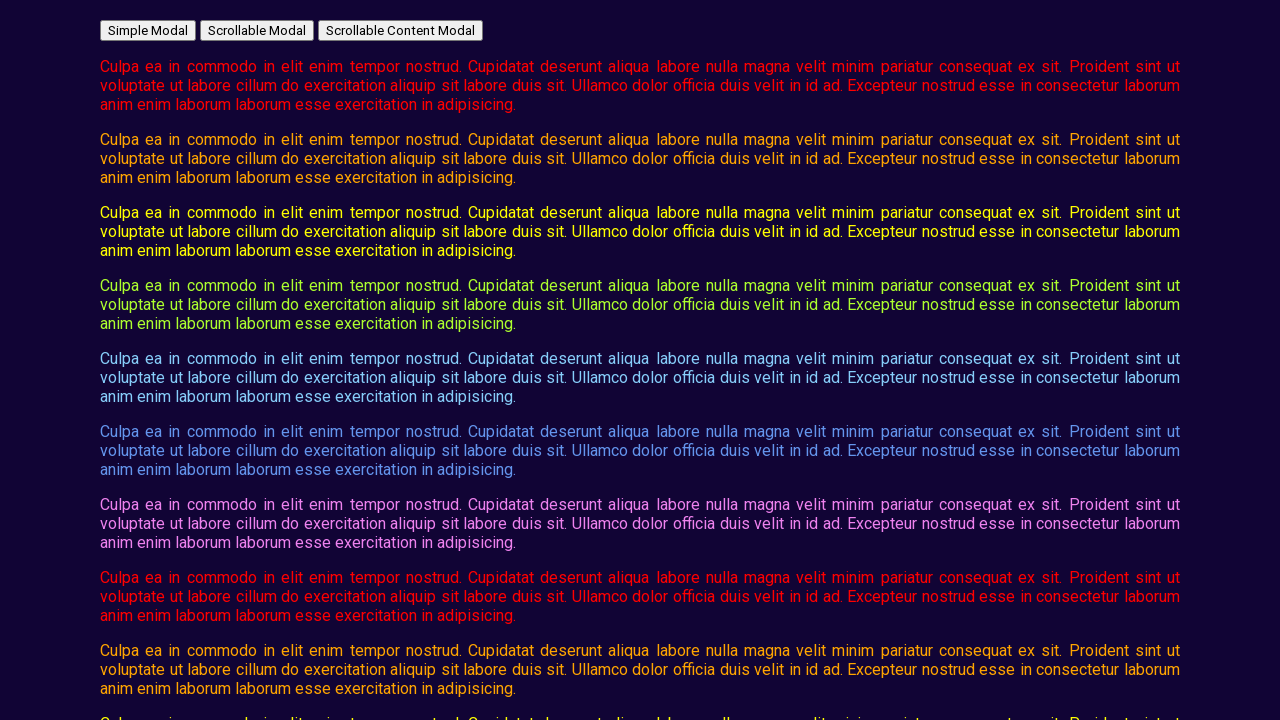

Clicked button to open simple modal at (148, 30) on #open_simple_modal
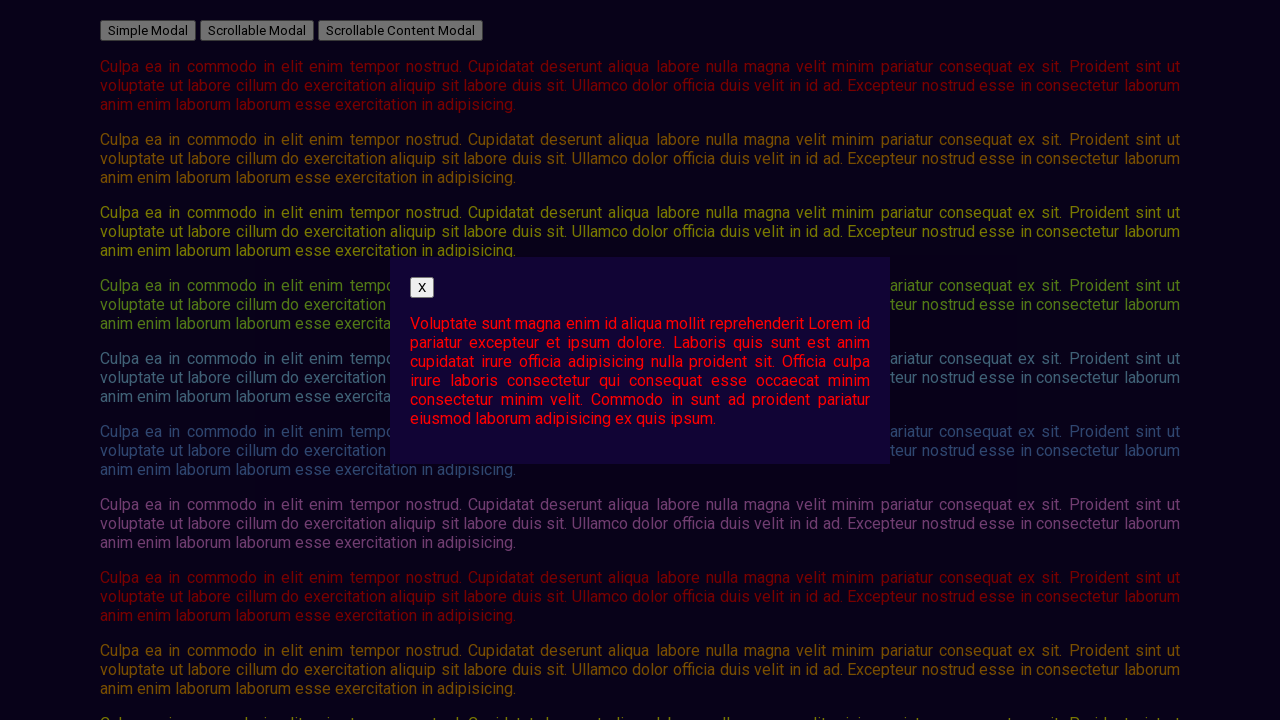

Modal content became visible
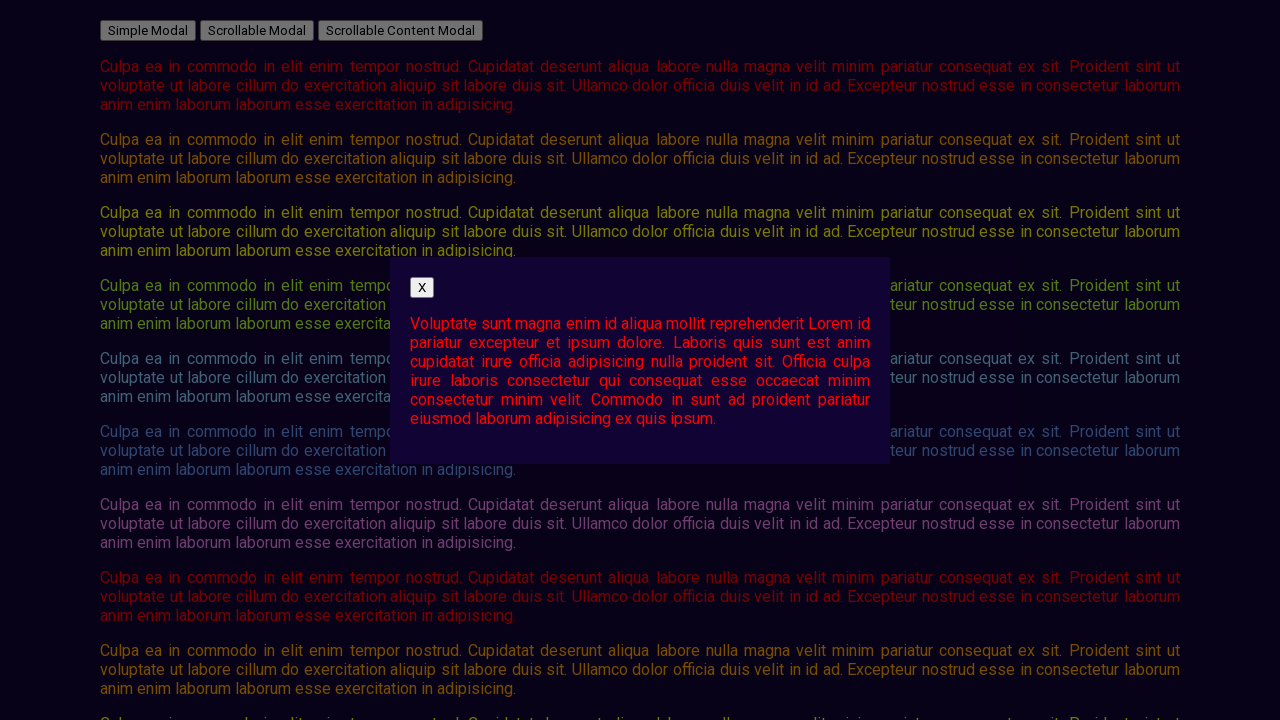

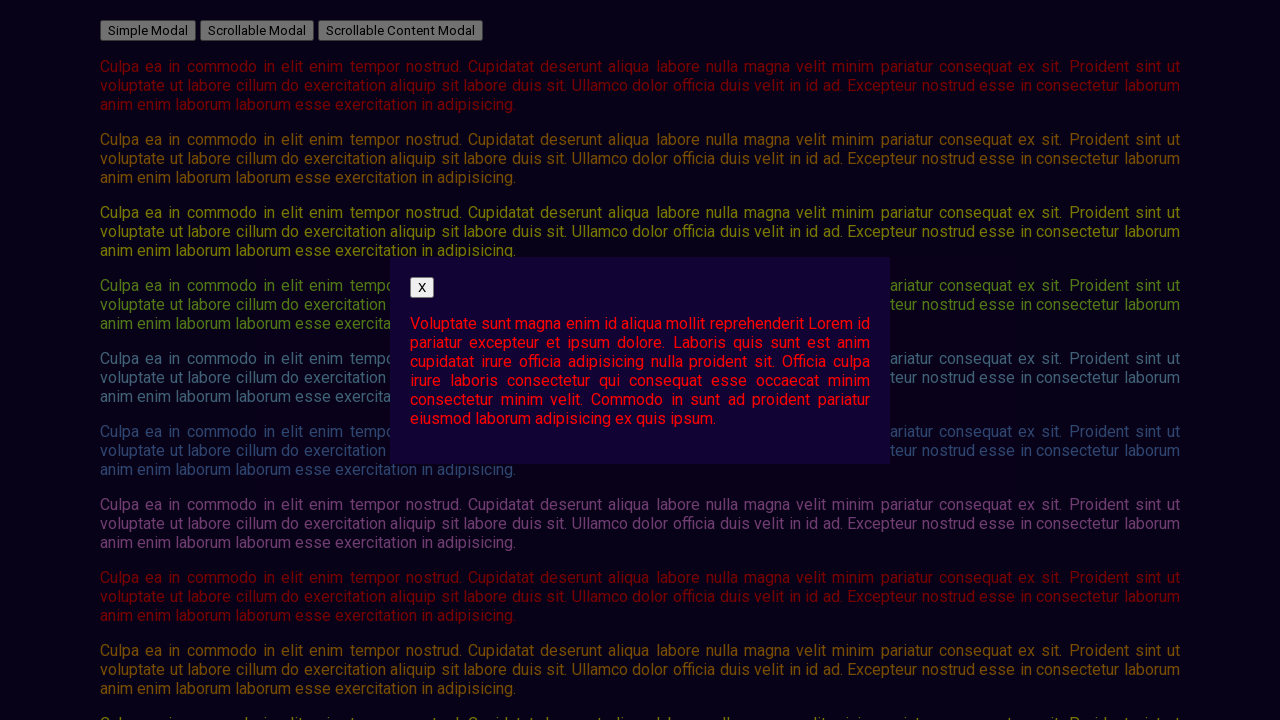